Tests three types of JavaScript alerts: accepts a simple alert, dismisses a confirmation alert, and enters text into a prompt alert before accepting it.

Starting URL: https://the-internet.herokuapp.com/javascript_alerts

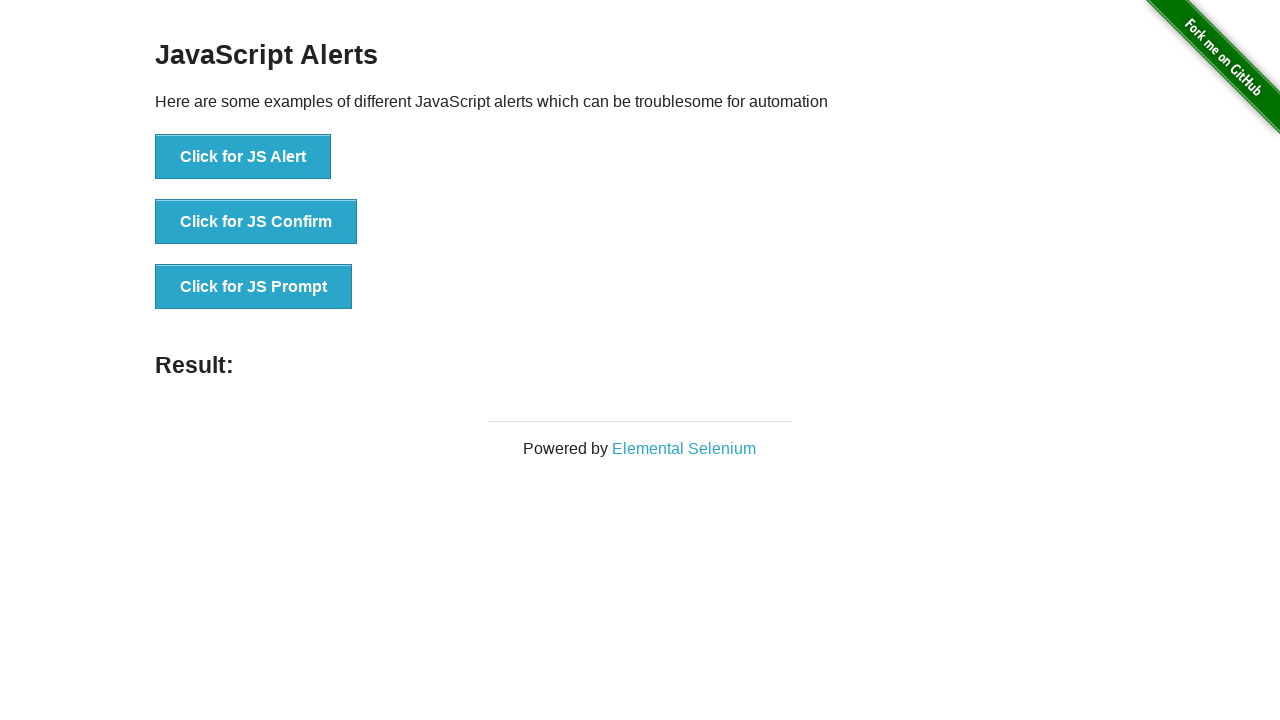

Clicked button to trigger simple JS alert at (243, 157) on xpath=//button[contains(text(),'Click for JS Alert')]
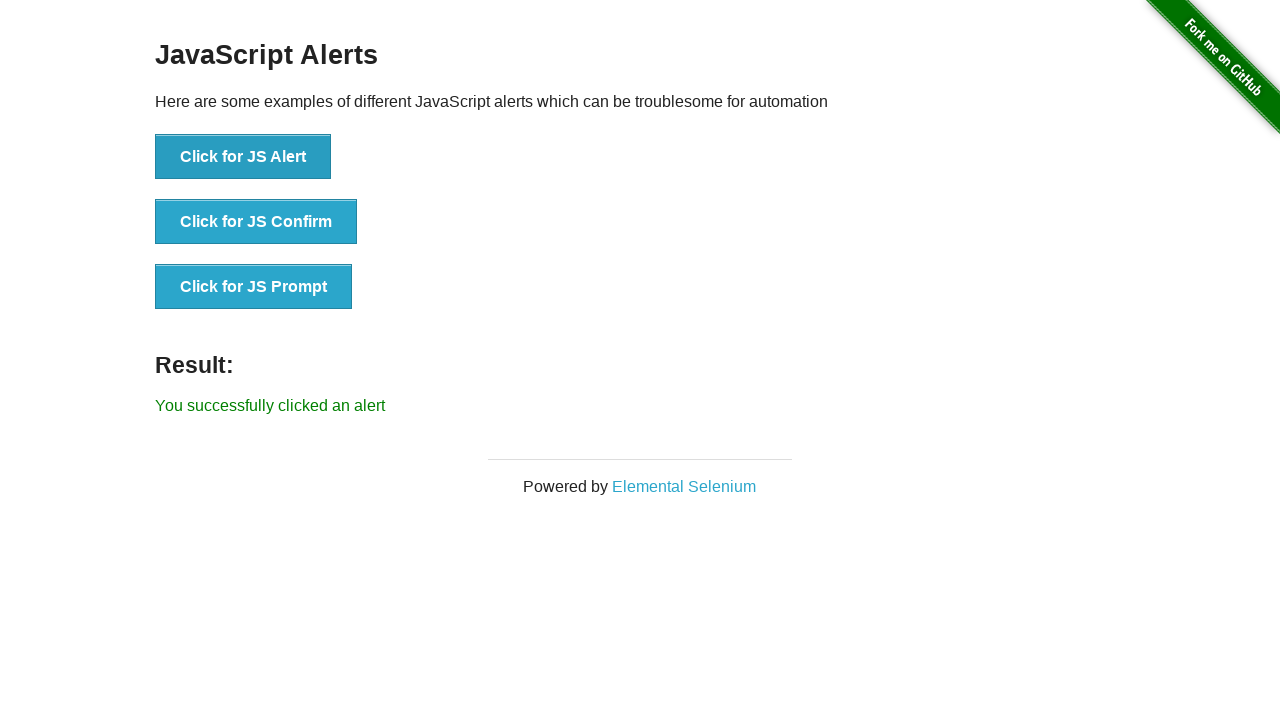

Set up dialog handler to accept alerts
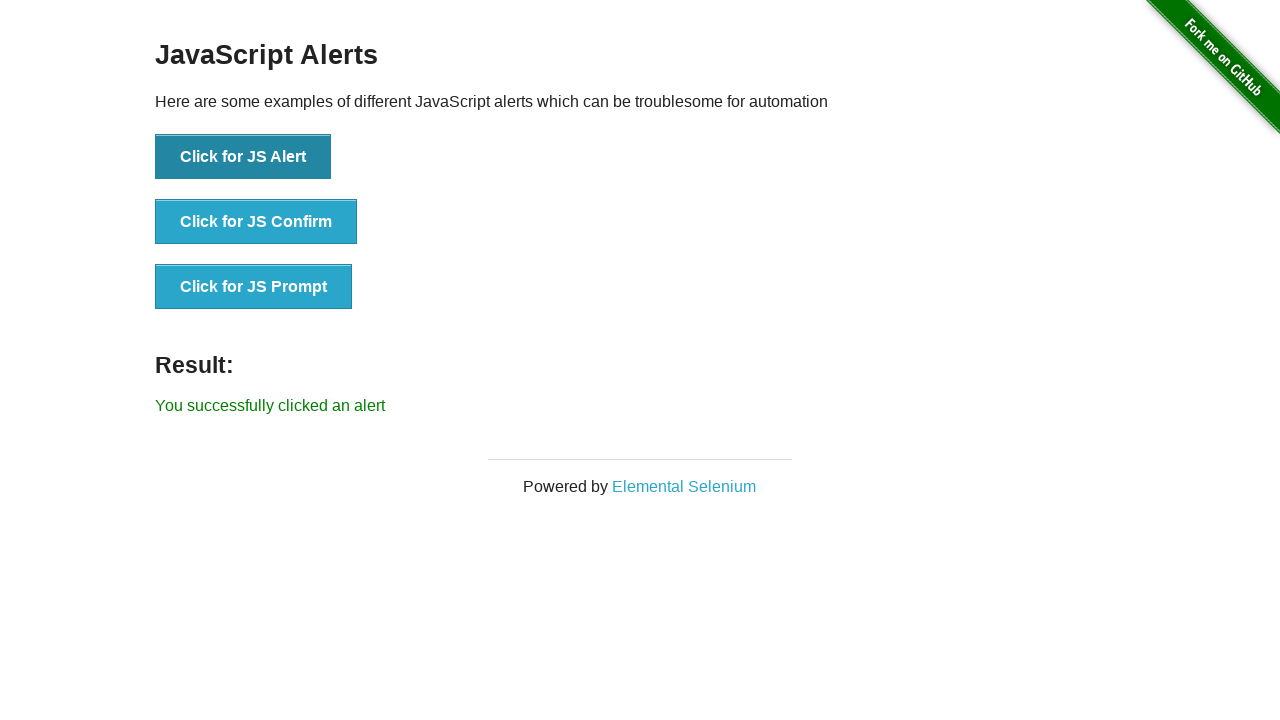

Waited 1 second for alert to be accepted
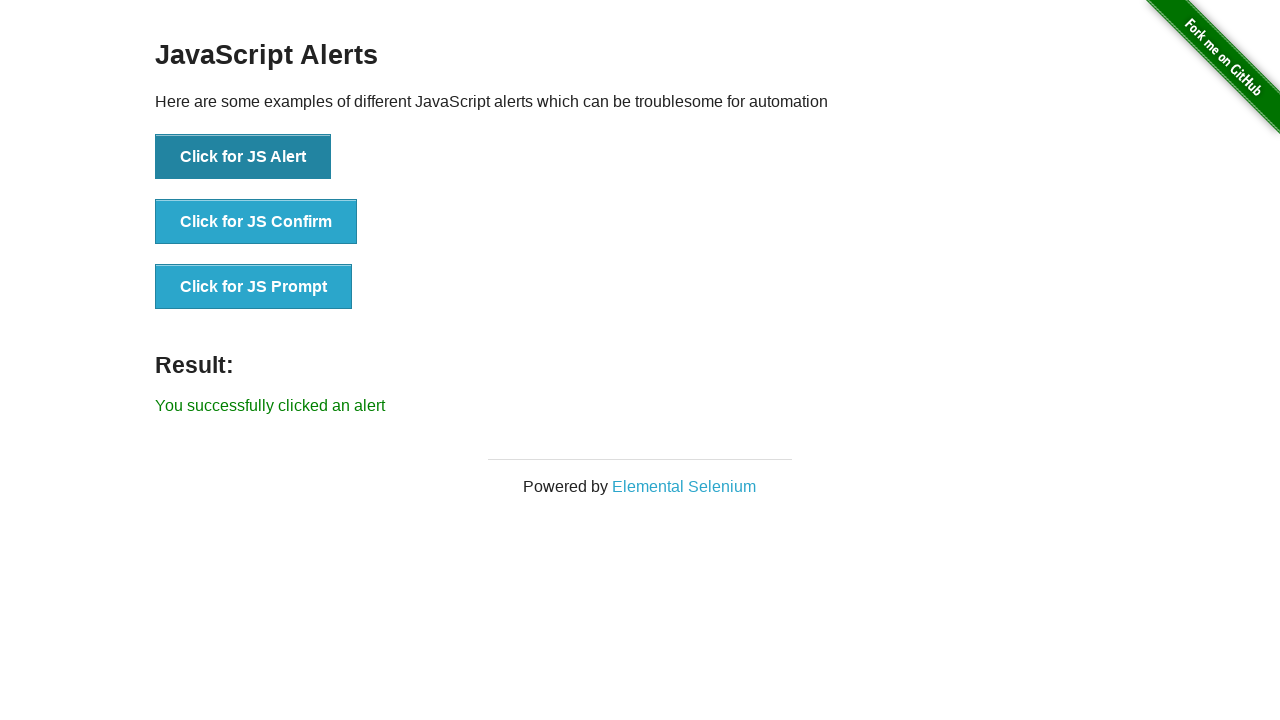

Set up dialog handler to dismiss confirmation alert
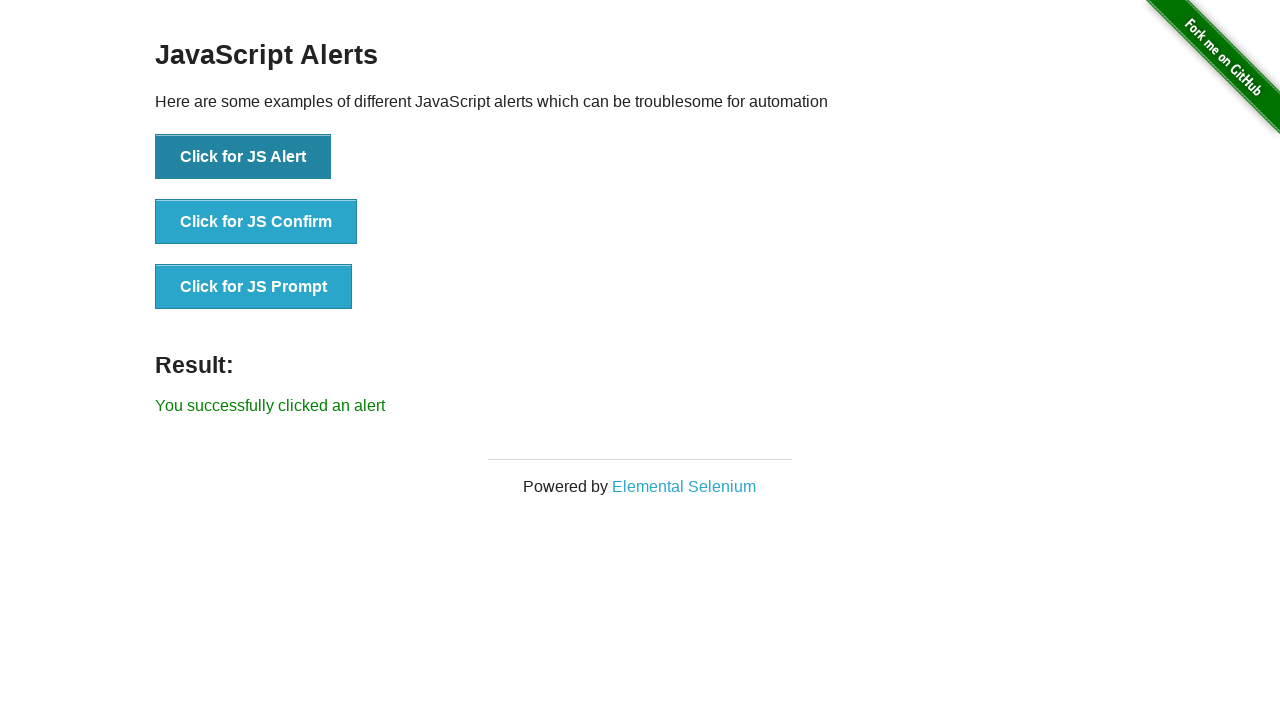

Clicked button to trigger confirmation alert at (256, 222) on xpath=//button[contains(text(),'Click for JS Confirm')]
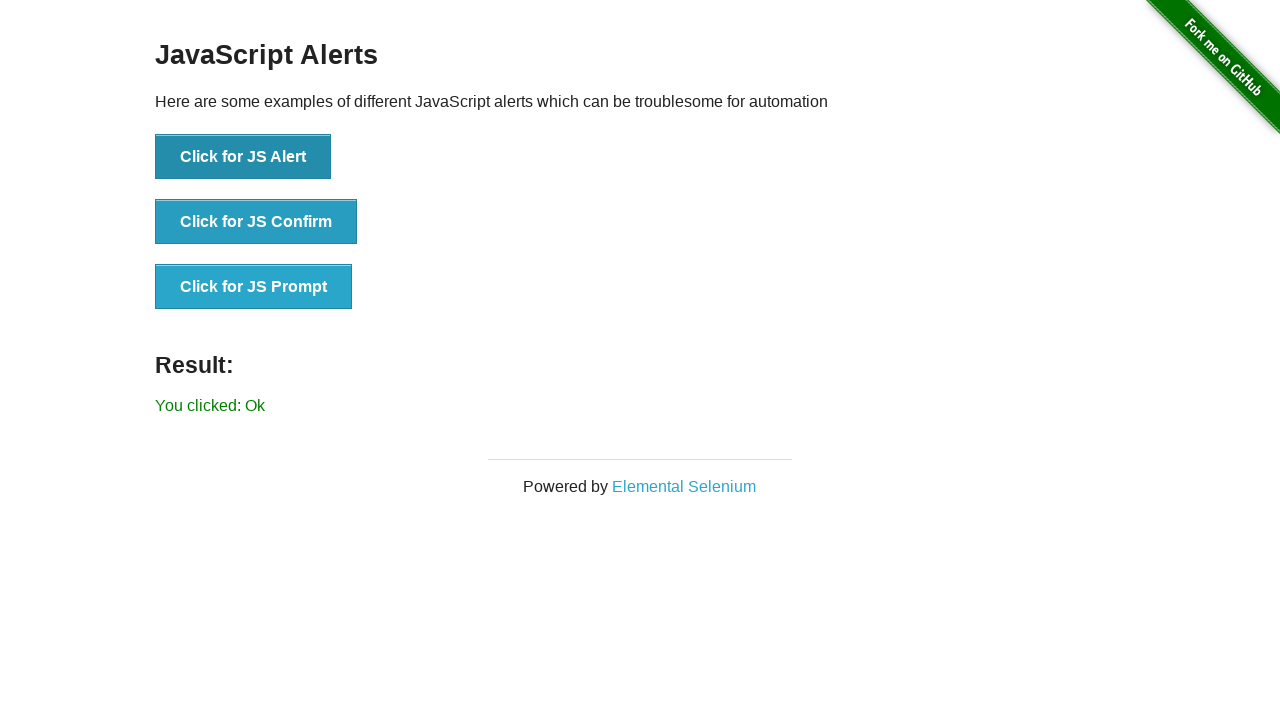

Waited 1 second for confirmation alert to be dismissed
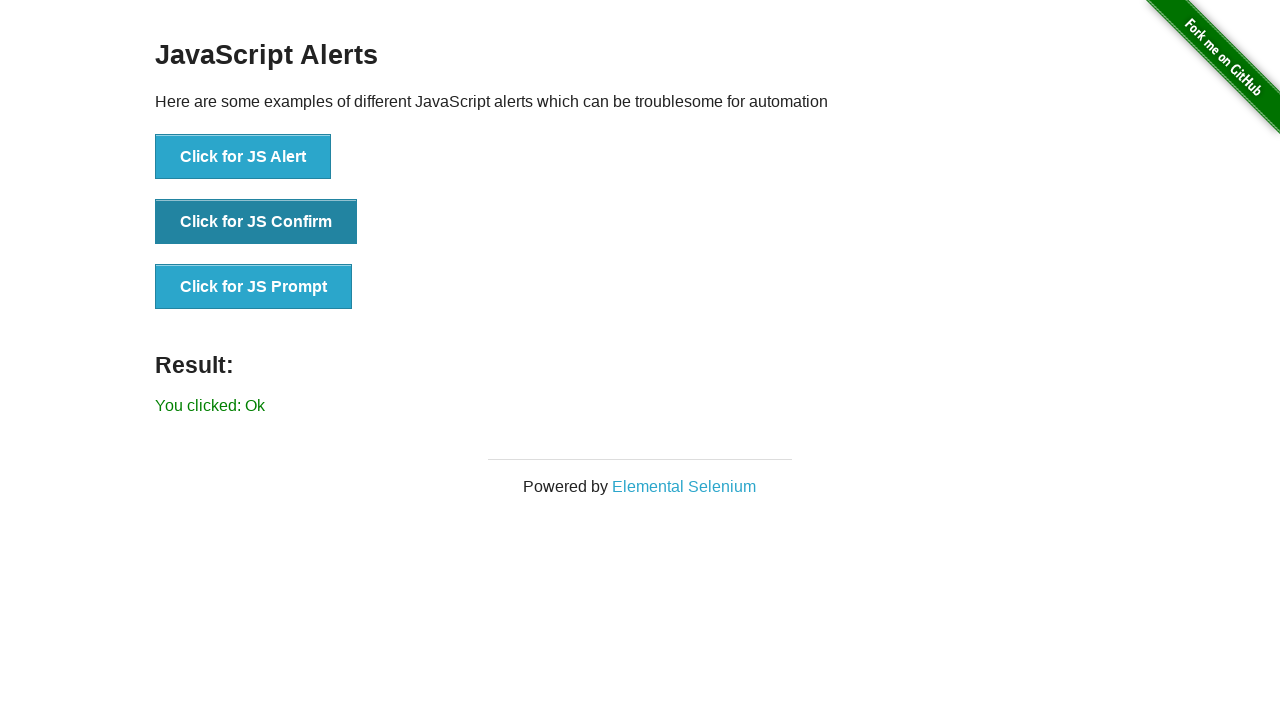

Set up dialog handler to enter text into prompt alert
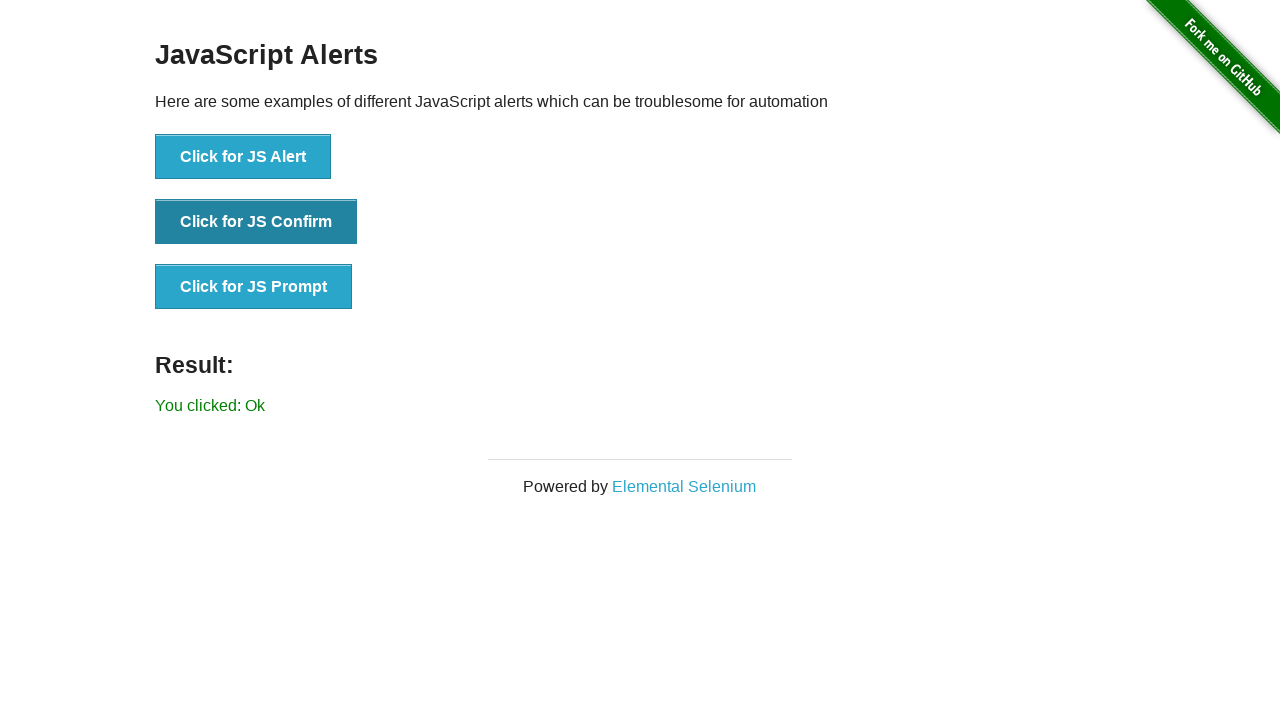

Clicked button to trigger prompt alert at (254, 287) on xpath=//button[contains(text(),'Click for JS Prompt')]
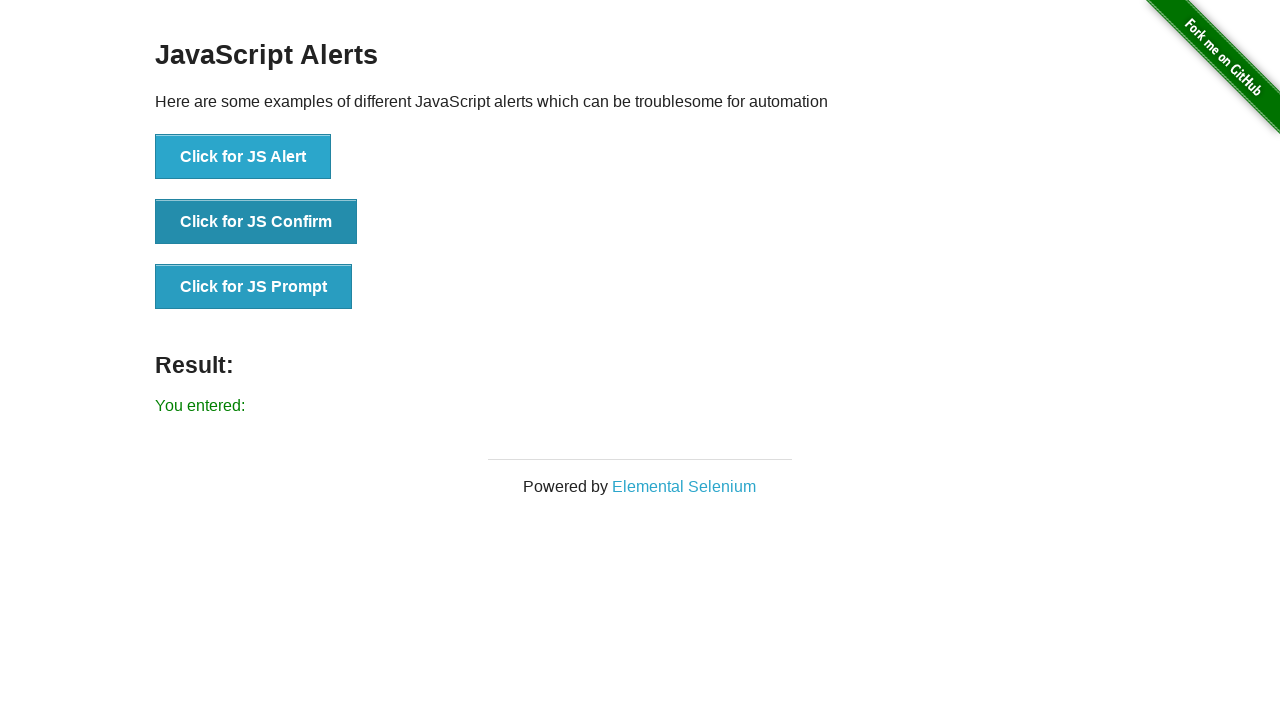

Waited 1 second for prompt alert to be accepted with text 'Hello'
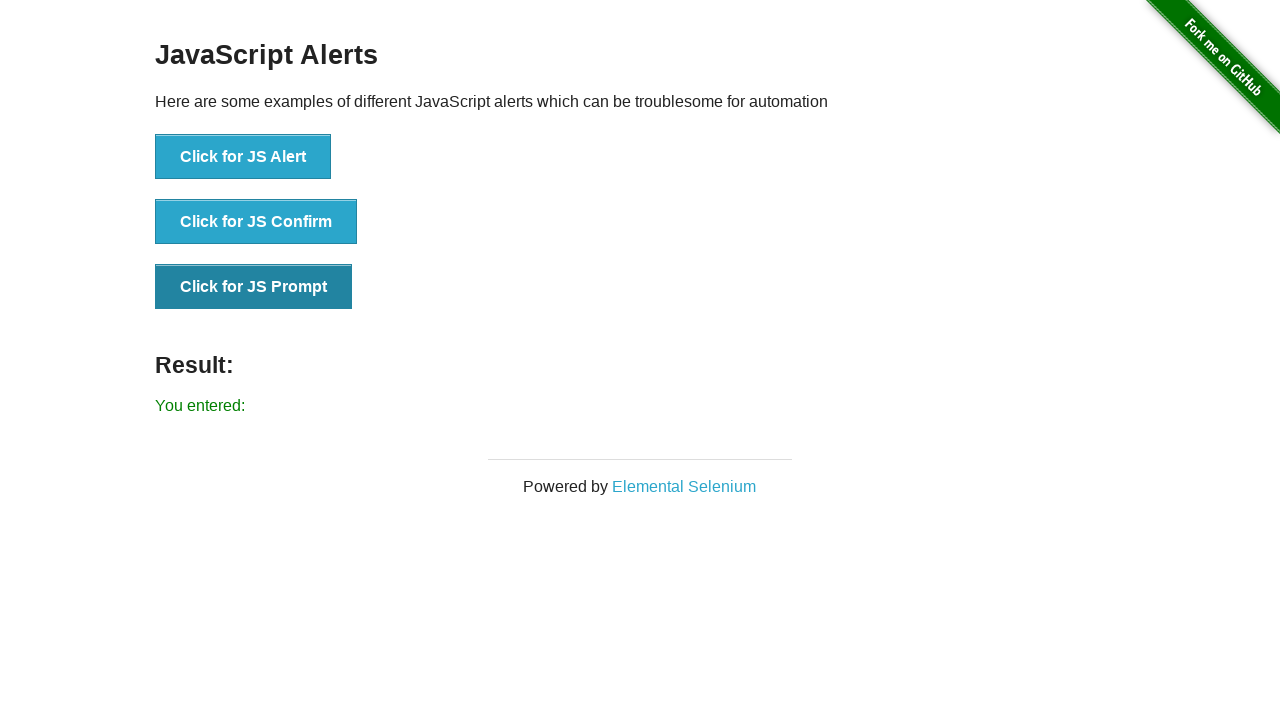

Verified result text element is visible
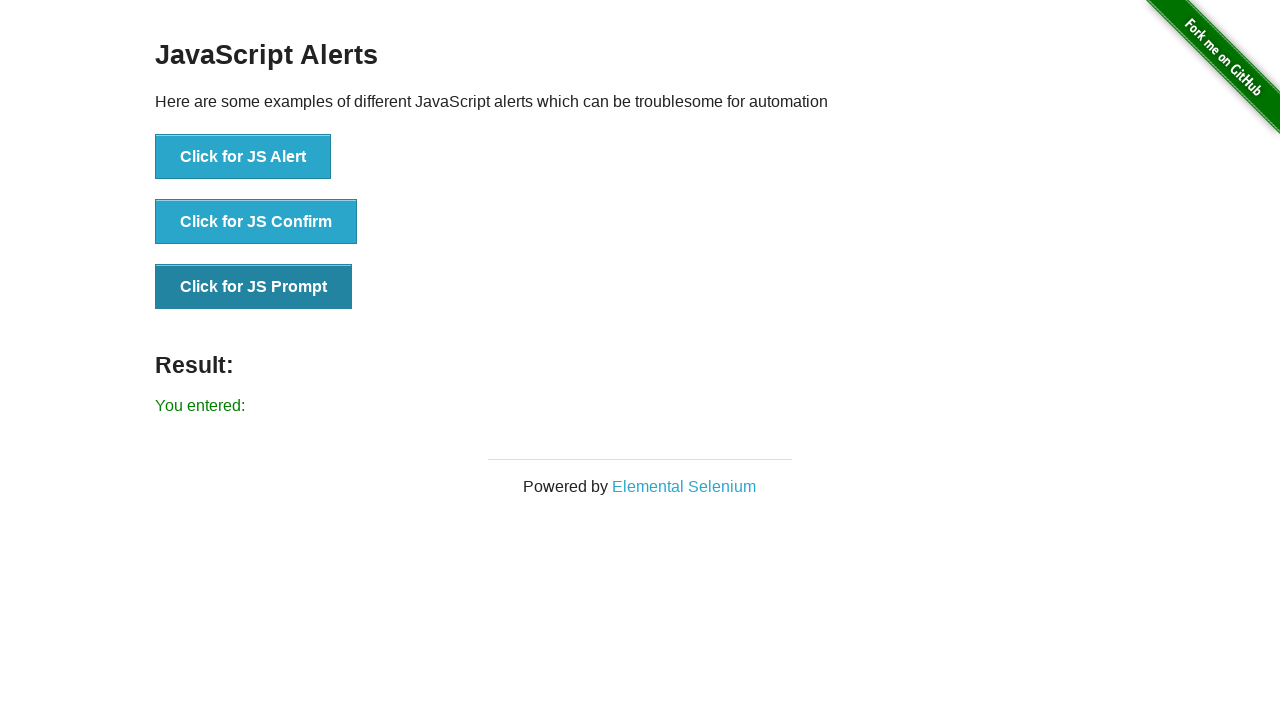

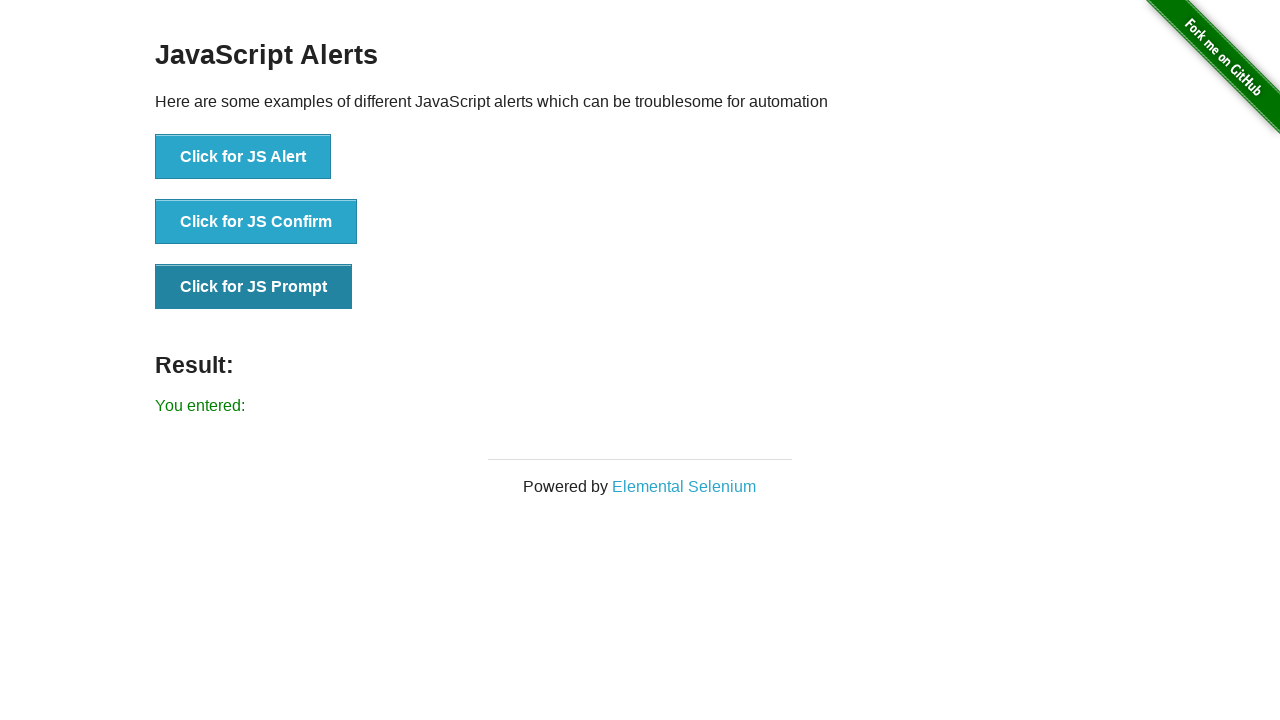